Tests a text box form by filling in full name, email, current address, and permanent address fields, then submitting and verifying the output displays the entered values.

Starting URL: https://demoqa.com/text-box

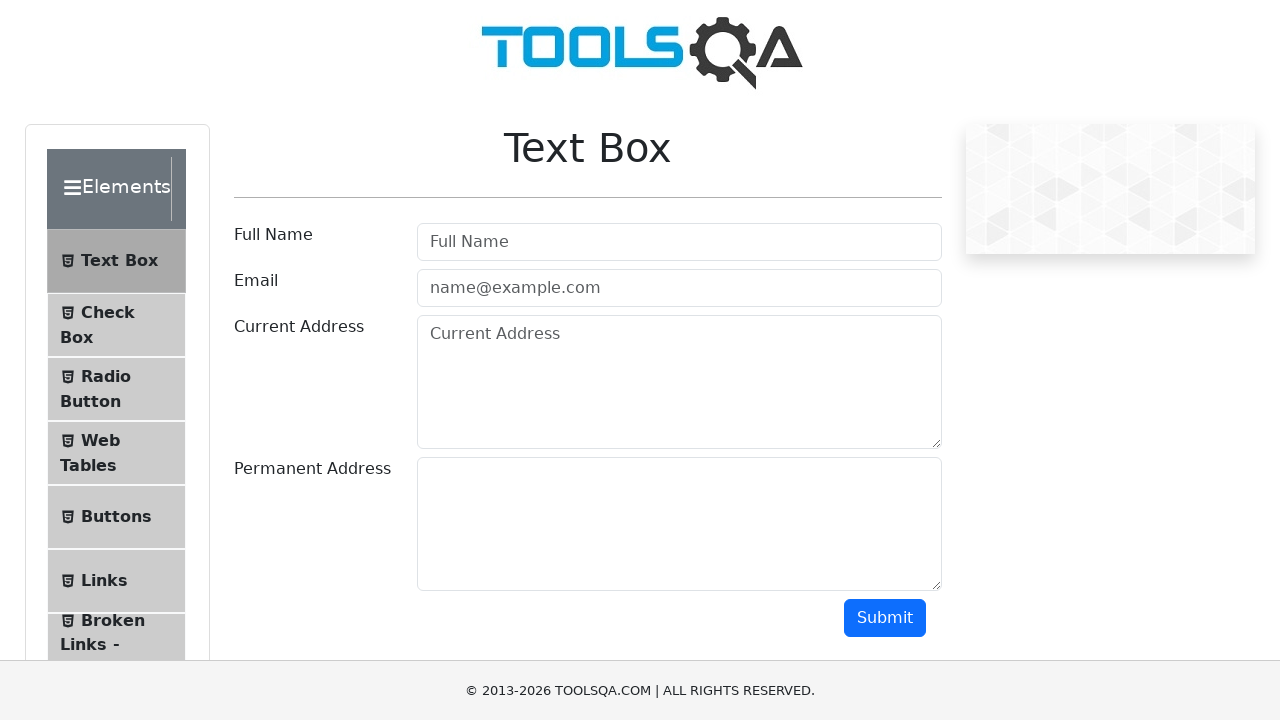

Filled full name field with 'Иван Петроsавs' on #userName
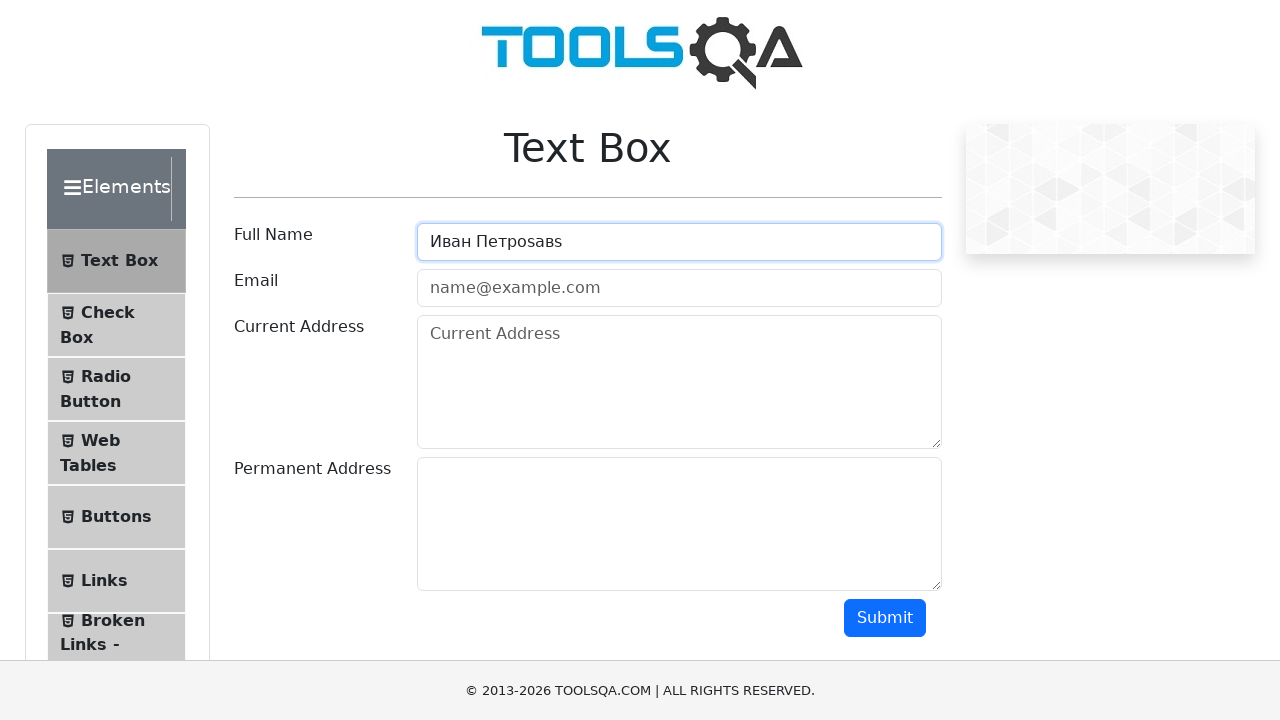

Filled email field with 'ivan.petrov@example.com' on #userEmail
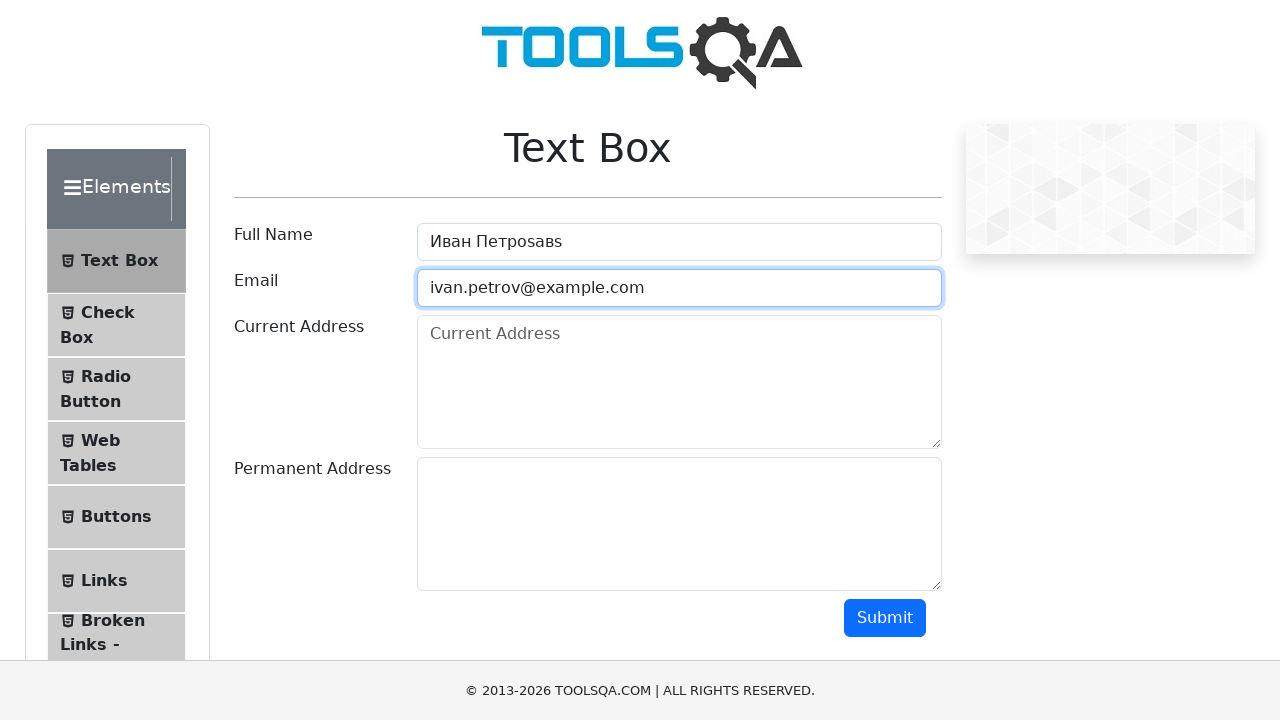

Filled current address field with 'Москва, ул. Примерная, д. 1' on #currentAddress
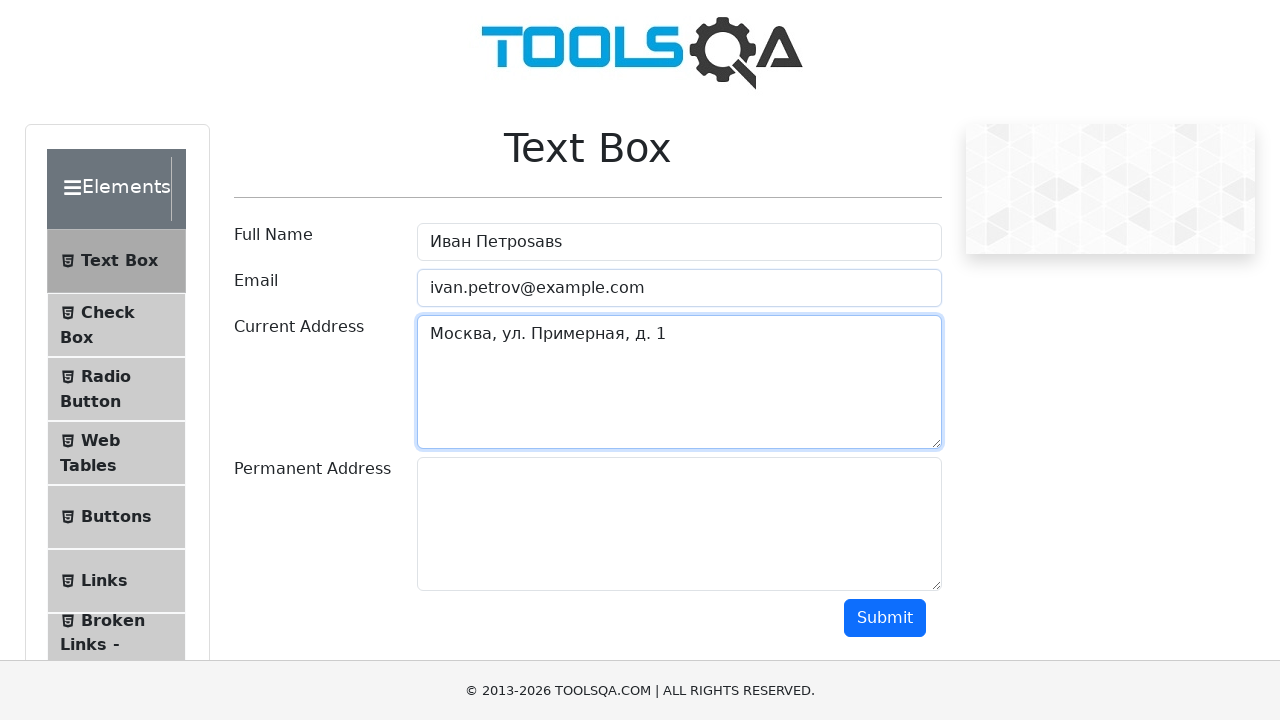

Filled permanent address field with 'Санкт-Петербург, ул. Тестовая, д. 2' on #permanentAddress
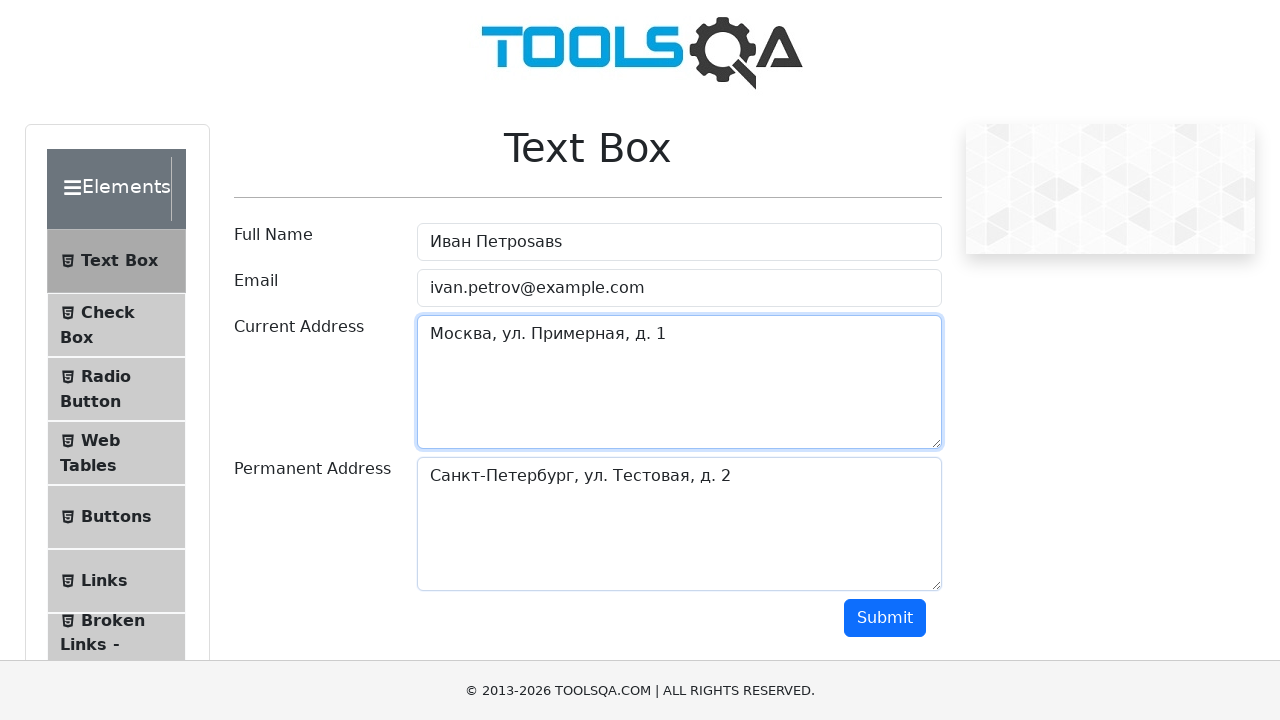

Clicked submit button to submit the form at (885, 618) on #submit
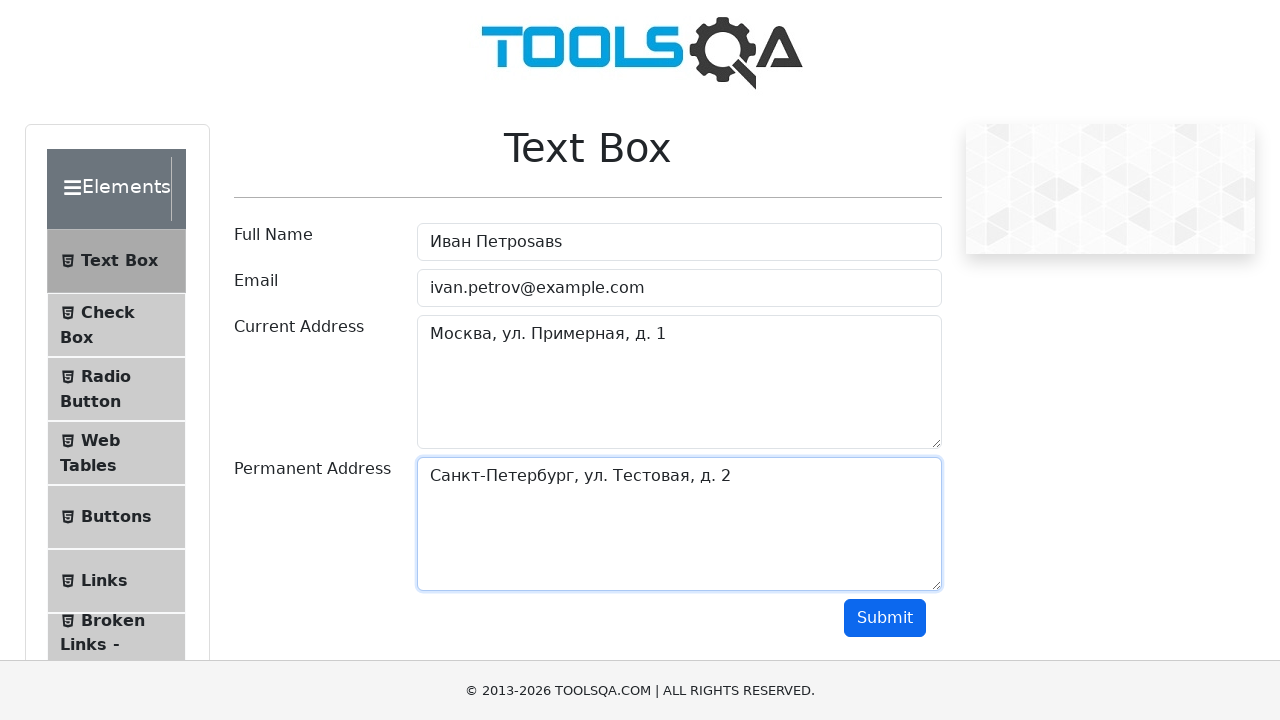

Output section appeared after form submission
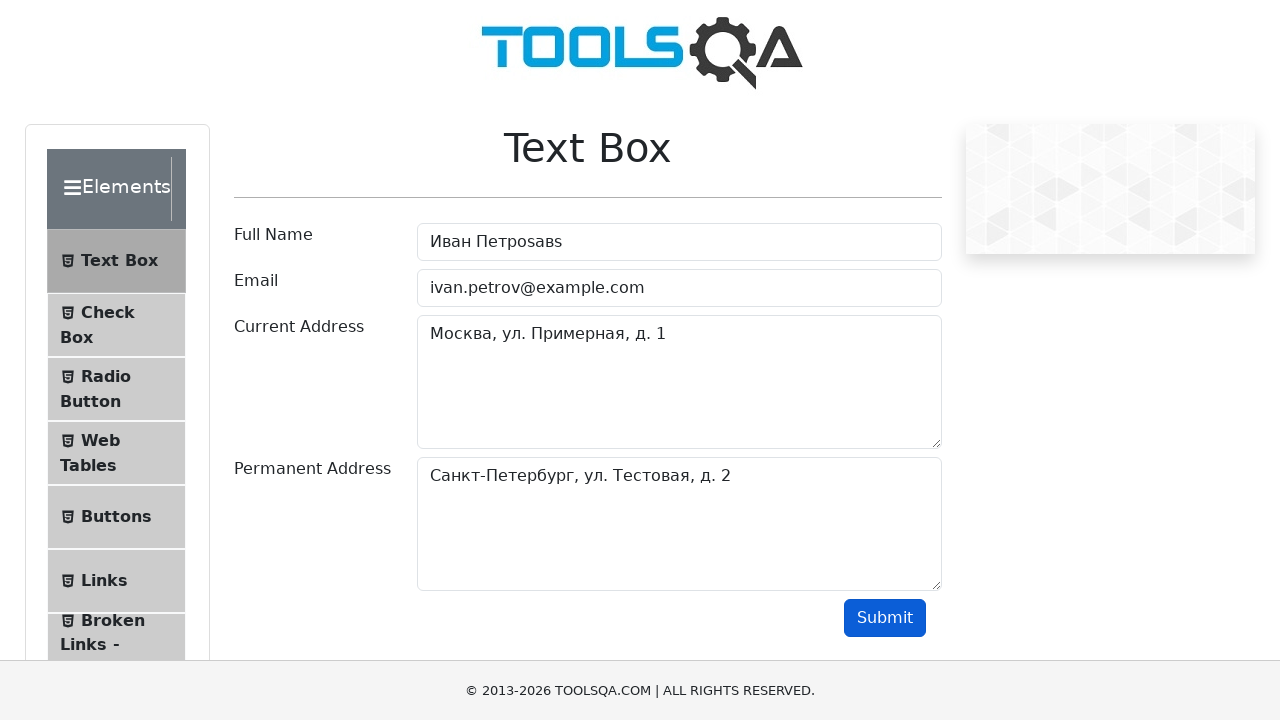

Retrieved name text from output
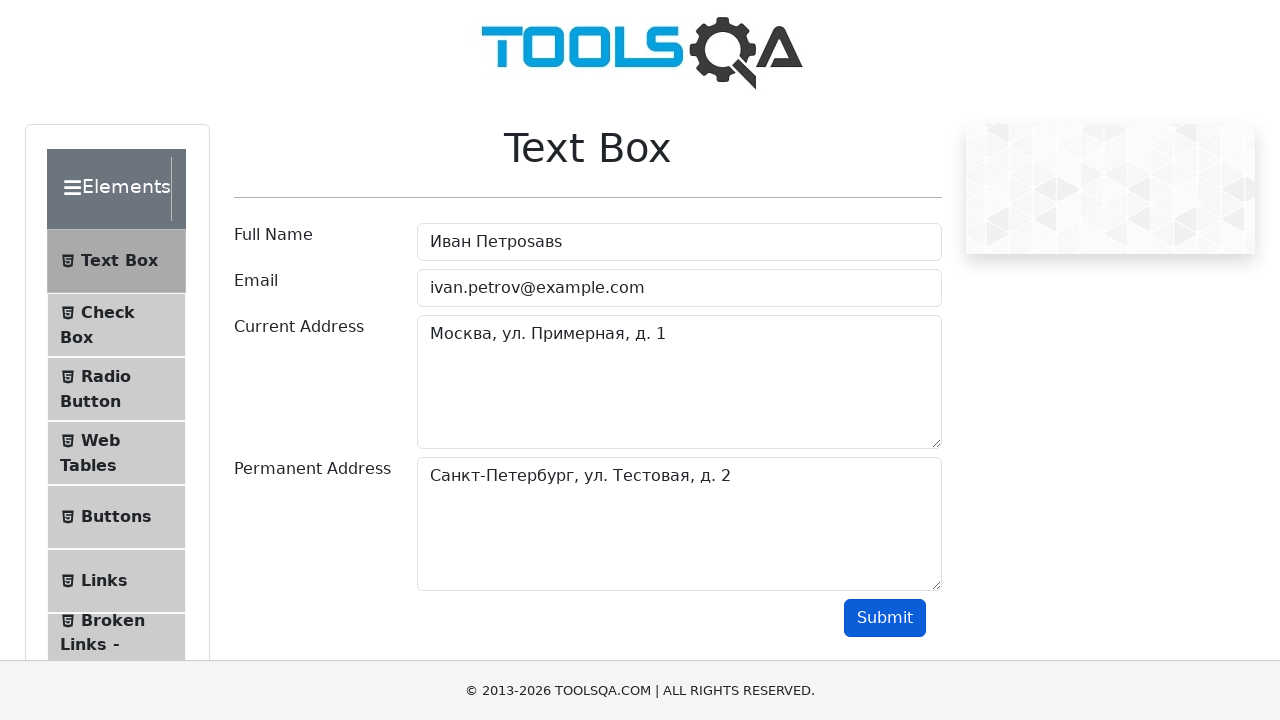

Retrieved email text from output
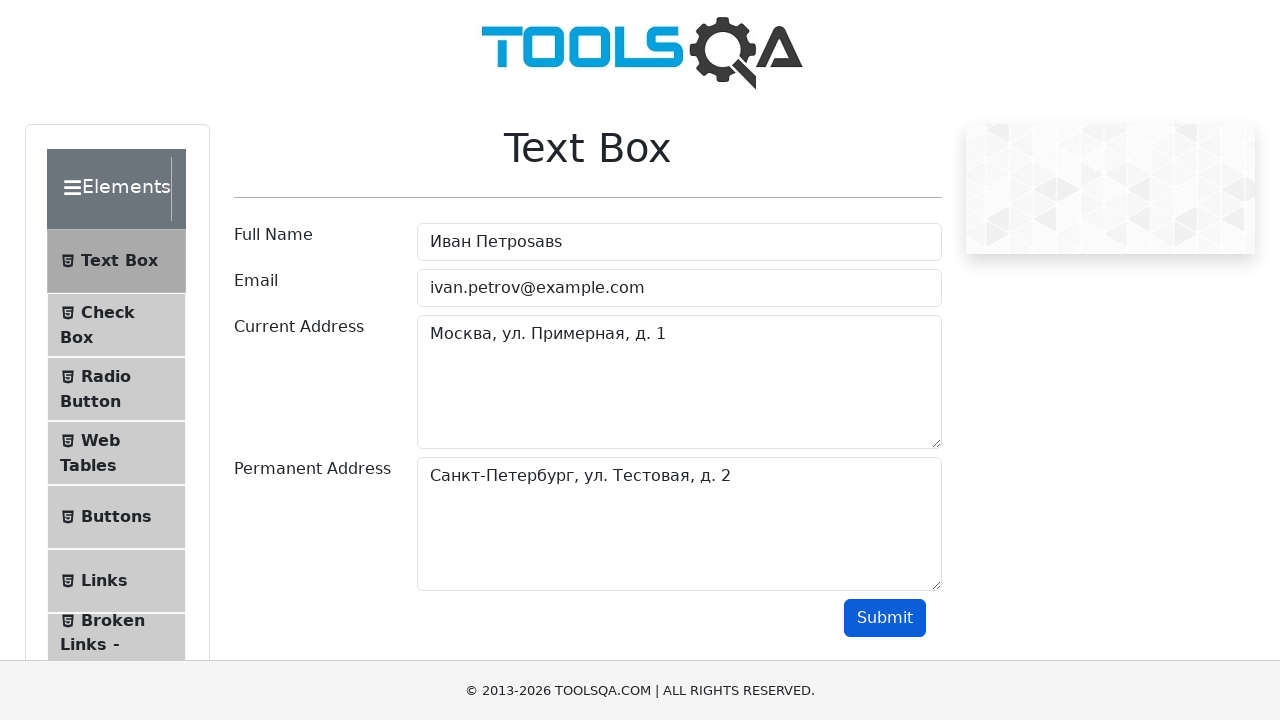

Retrieved current address text from output
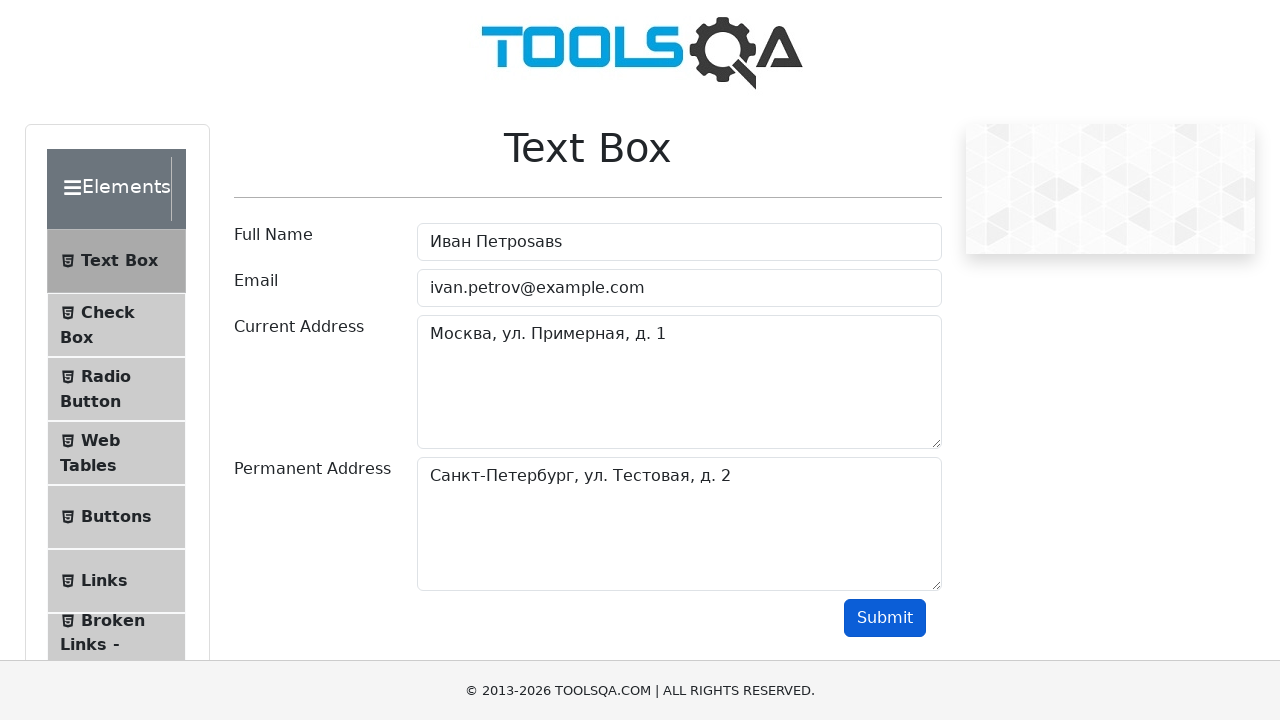

Retrieved permanent address text from output
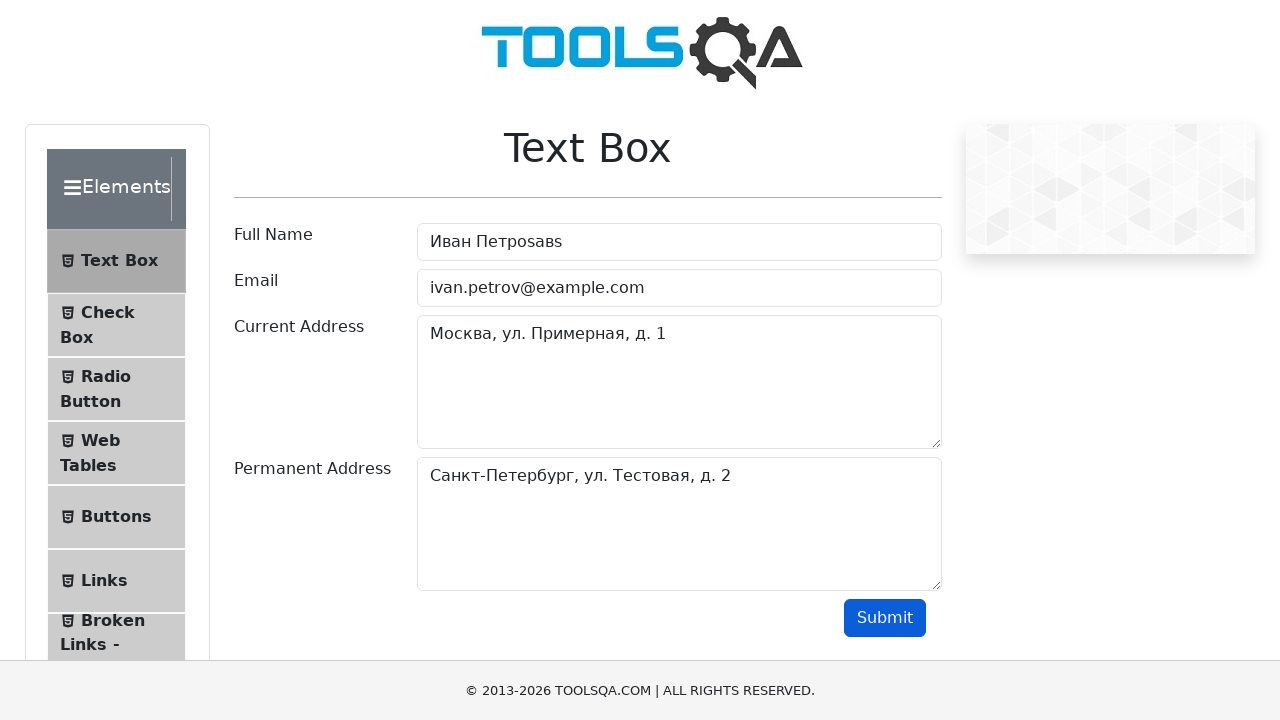

Verified name field contains 'Иван Петроsавs'
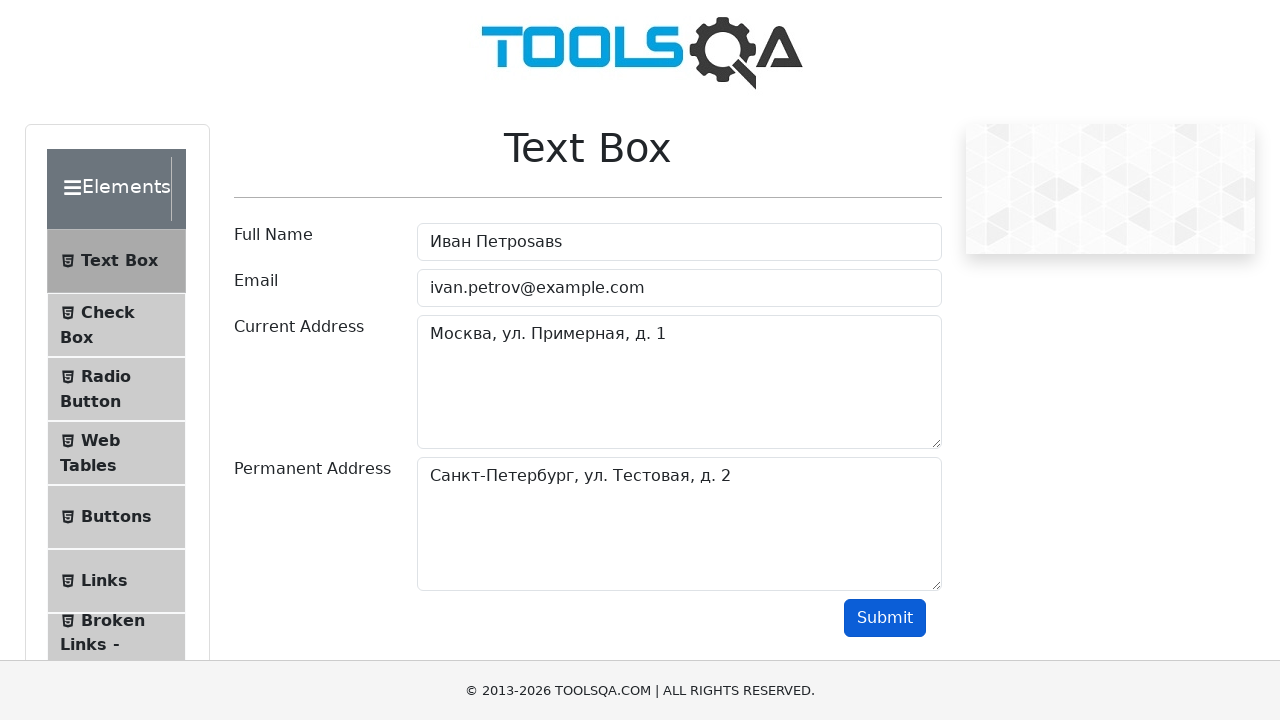

Verified email field contains 'ivan.petrov@example.com'
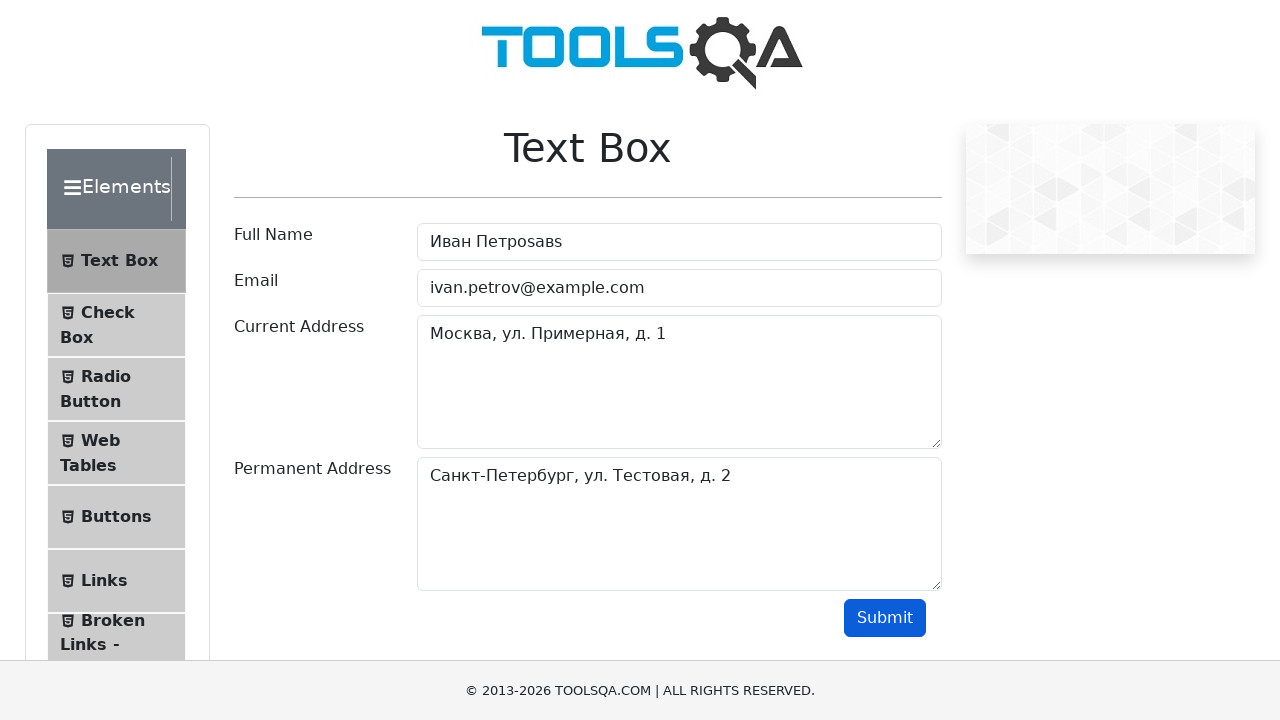

Verified current address field contains 'Москва, ул. Примерная, д. 1'
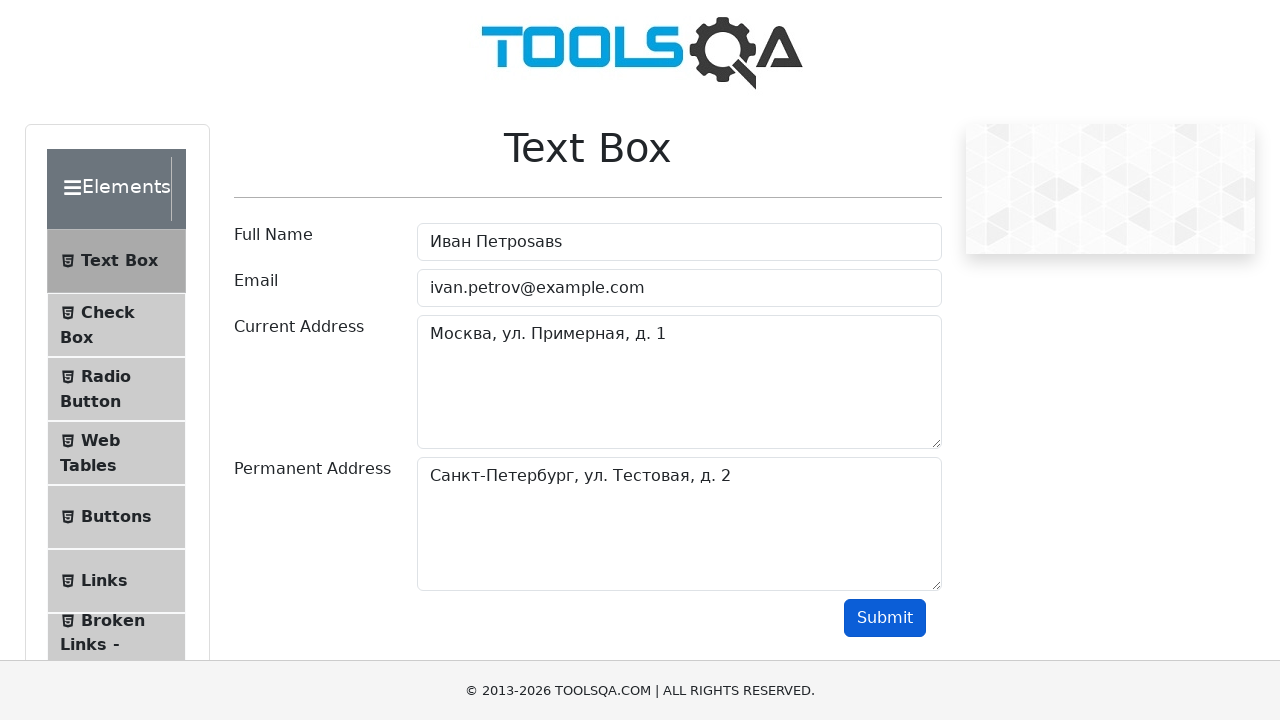

Verified permanent address field contains 'Санкт-Петербург, ул. Тестовая, д. 2'
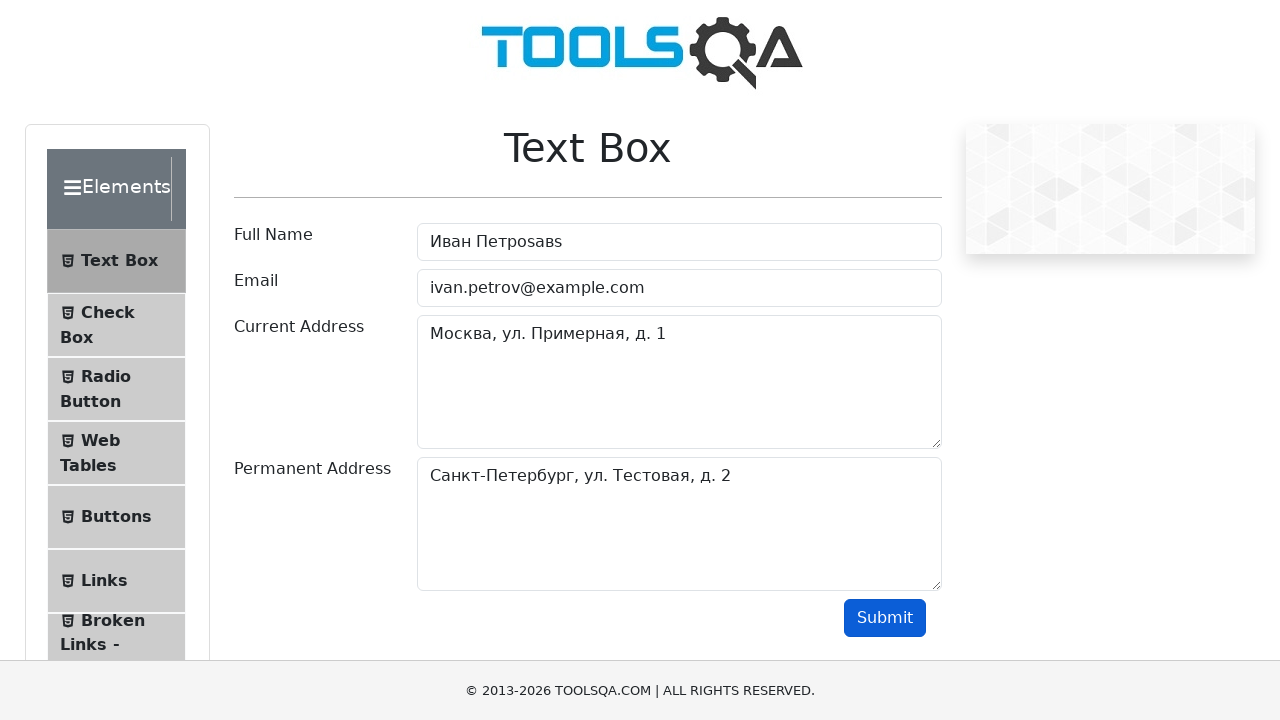

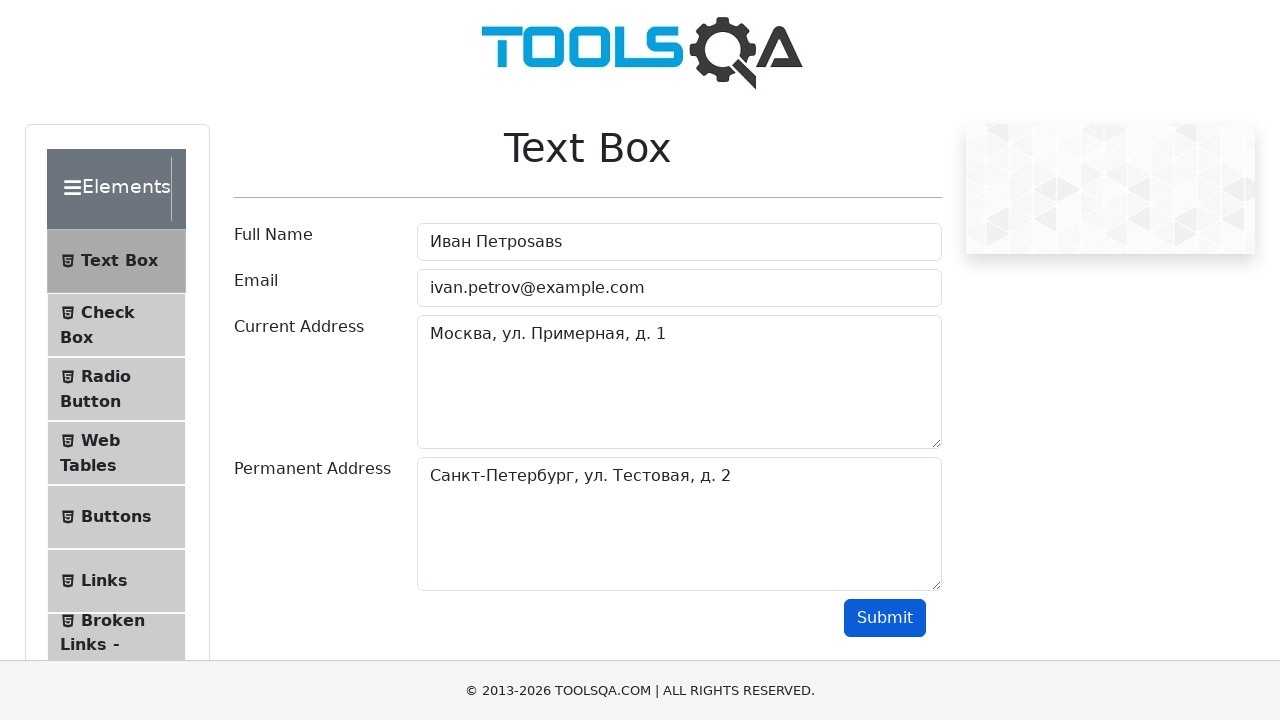